Tests a registration form by filling in username, email, password, and confirm password fields, including clearing and re-entering the username field.

Starting URL: http://www.theTestingWorld.com/testings

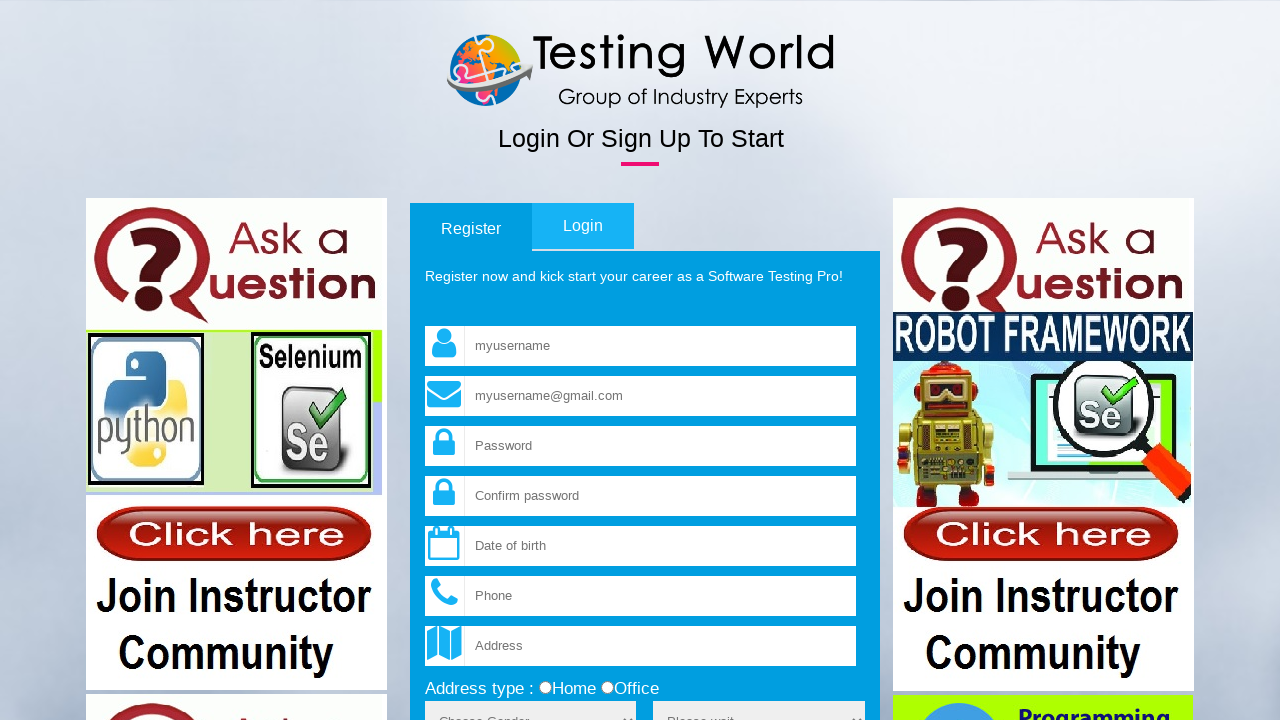

Filled username field with 'helloworld' on input[name='fld_username']
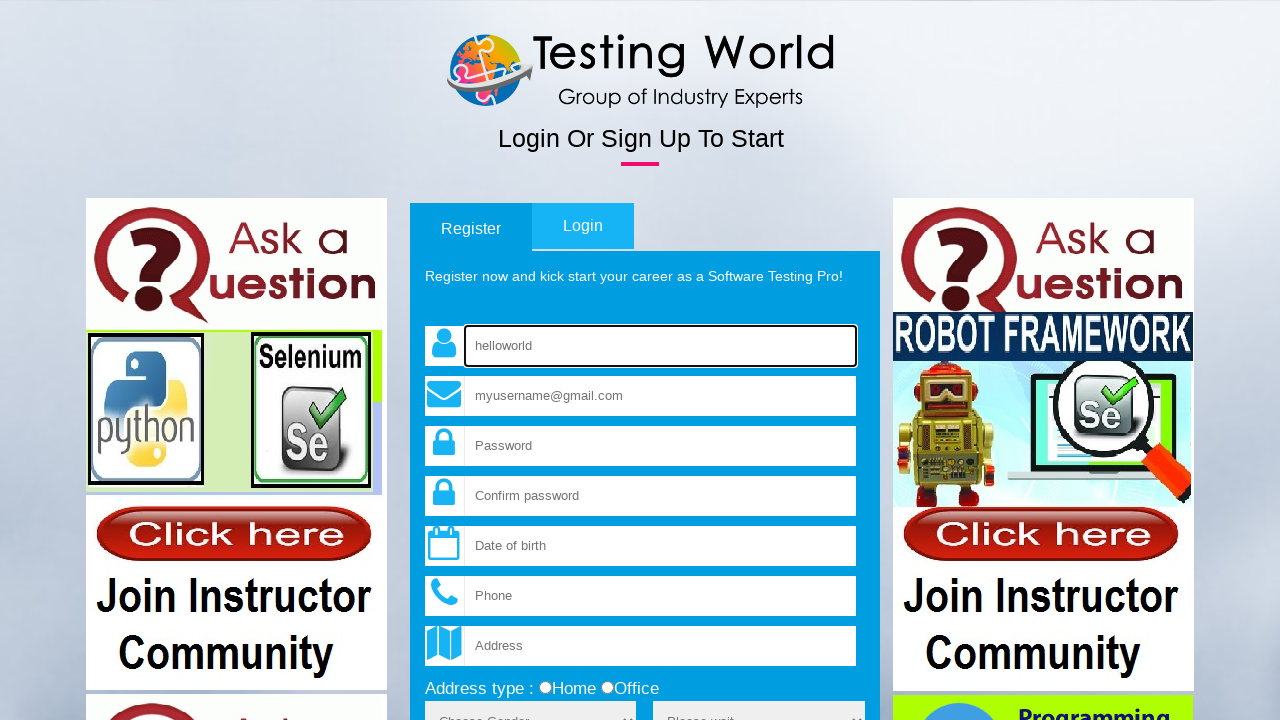

Filled email field with 'abcd@gmail.com' on input[name='fld_email']
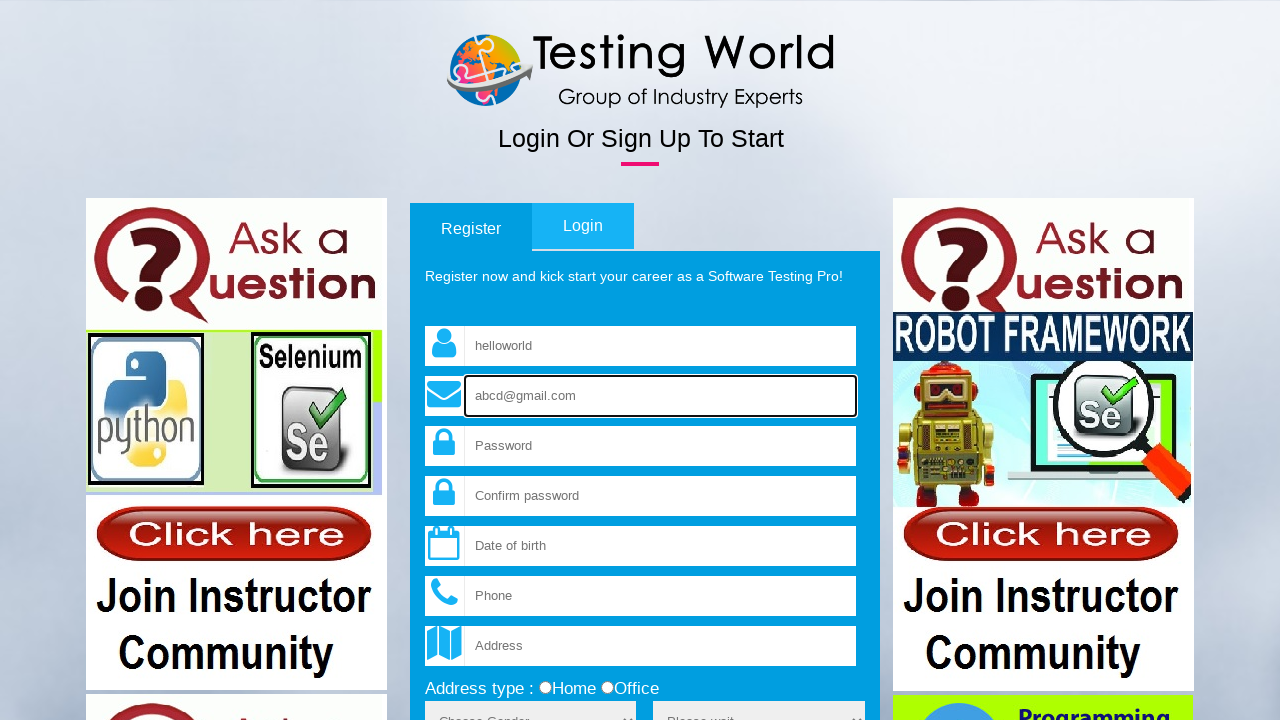

Filled password field with 'helloo' on input[name='fld_password']
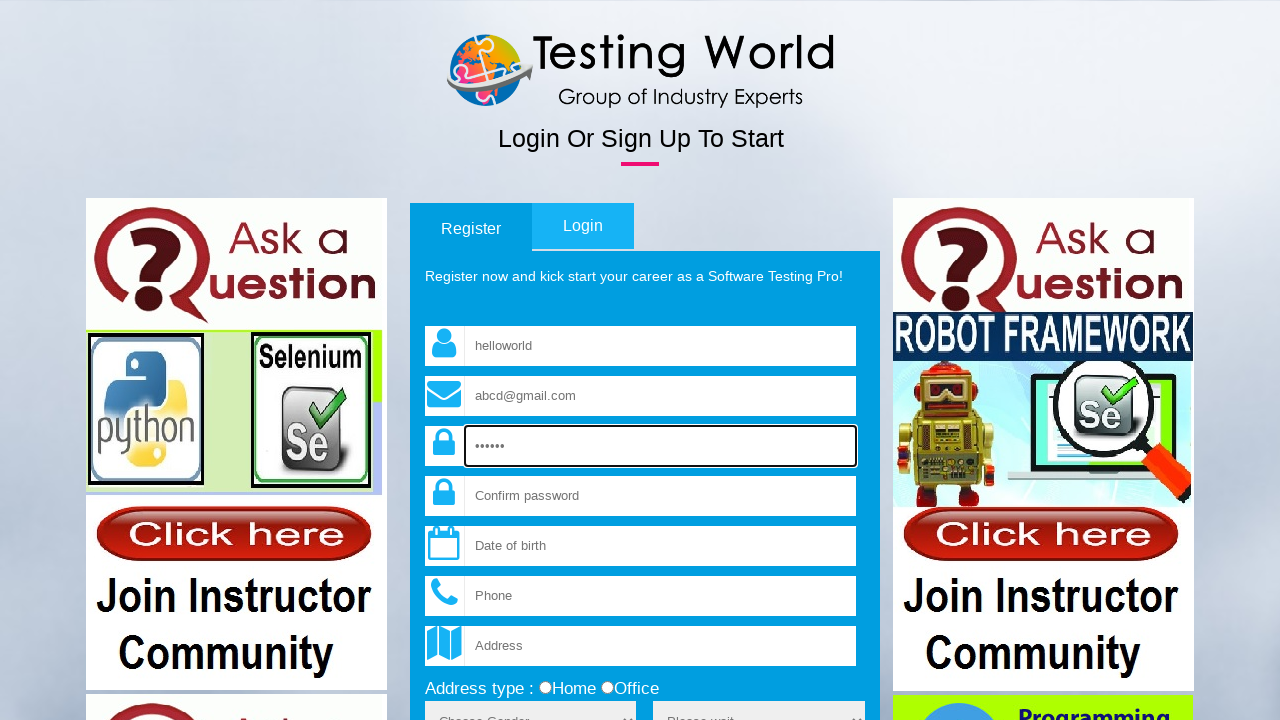

Filled confirm password field with 'helloo' on input[name='fld_cpassword']
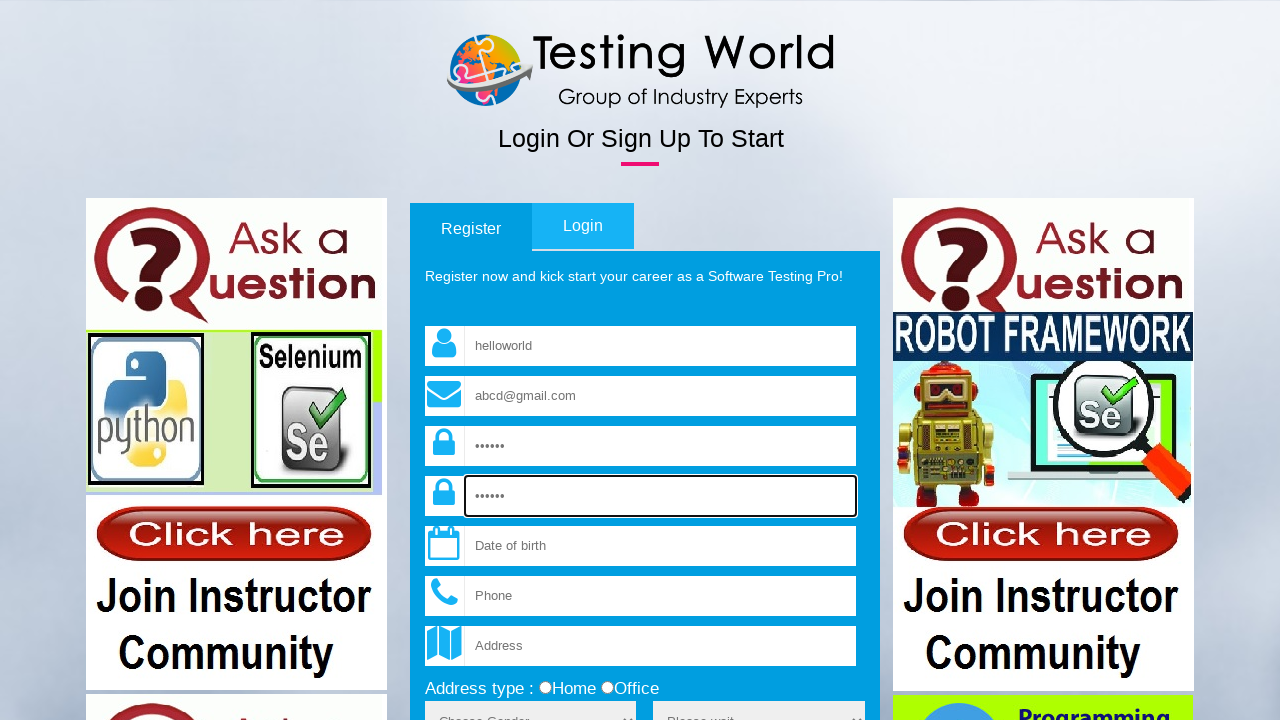

Cleared username field on input[name='fld_username']
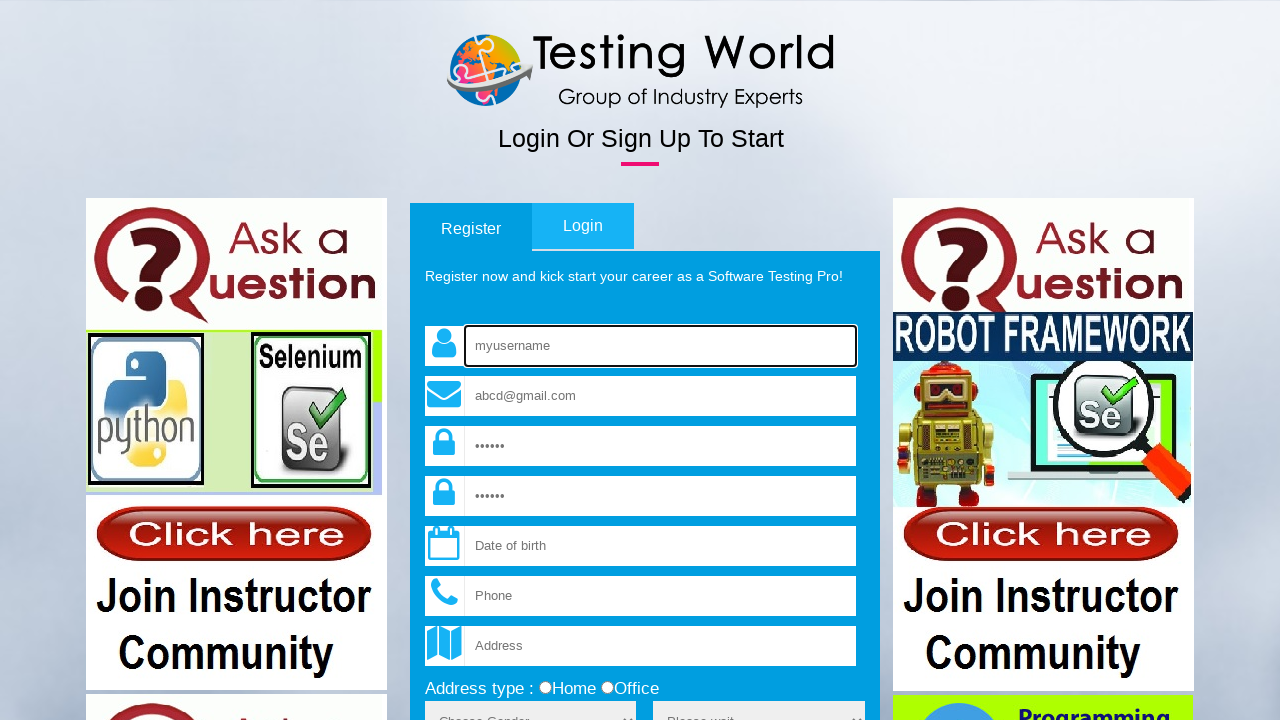

Re-entered username field with 'worldhello' on input[name='fld_username']
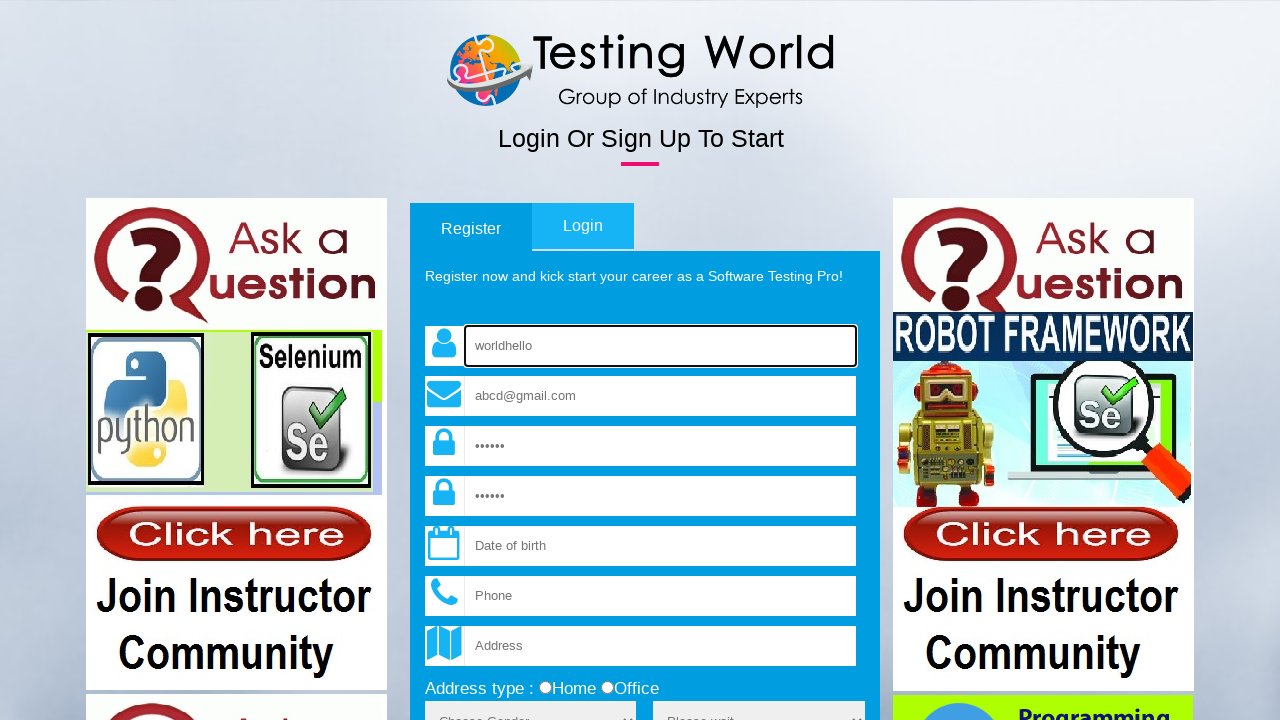

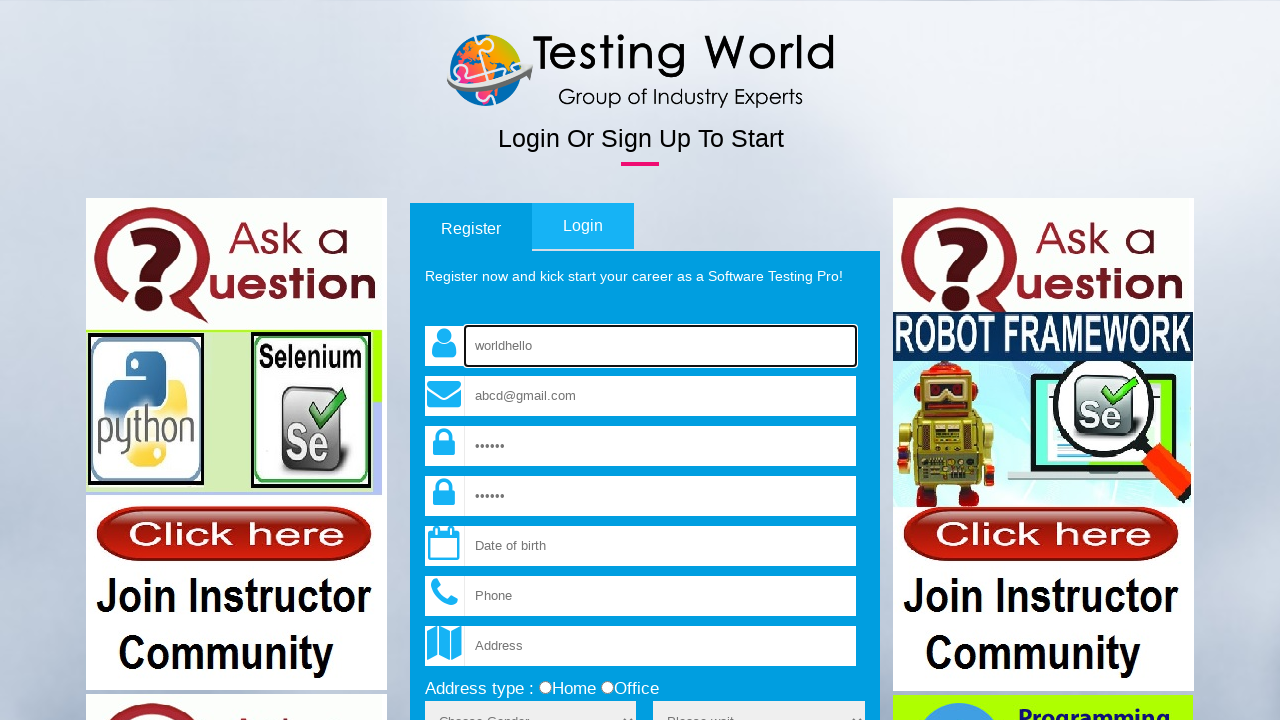